Tests flight booking dropdown functionality by selecting origin and destination airports

Starting URL: https://rahulshettyacademy.com/dropdownsPractise/

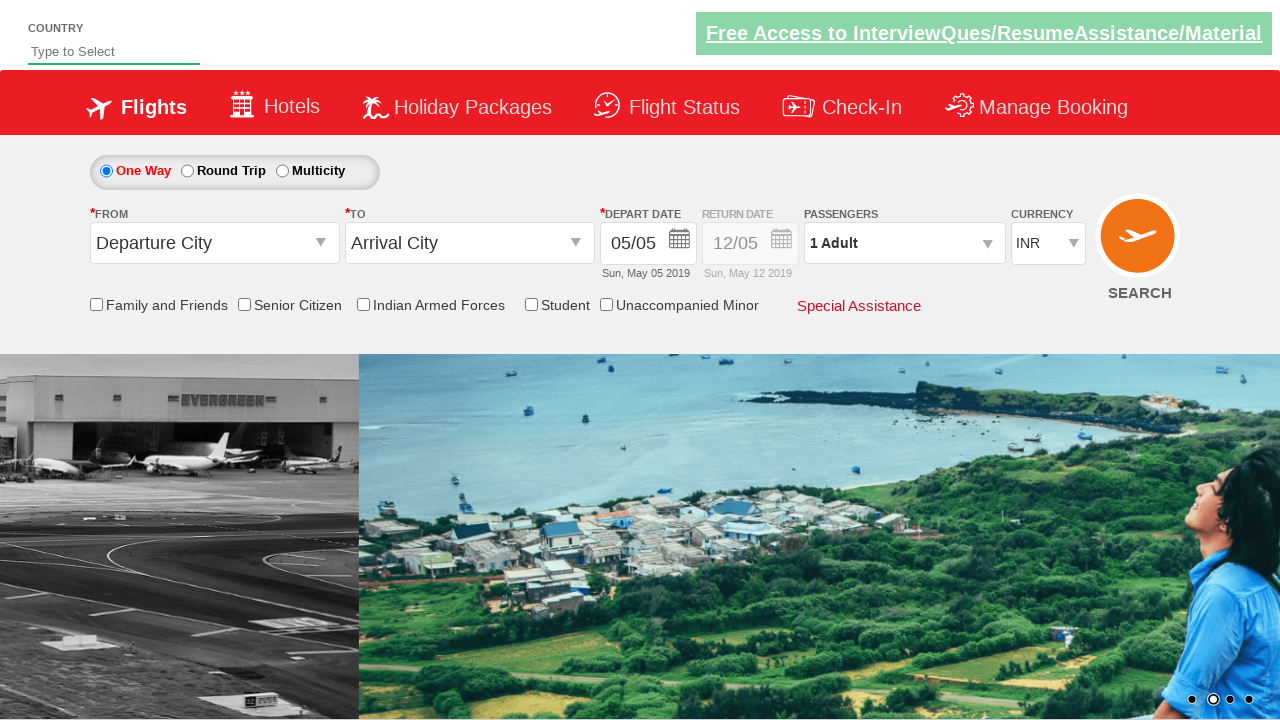

Clicked on origin station dropdown at (214, 243) on #ctl00_mainContent_ddl_originStation1_CTXT
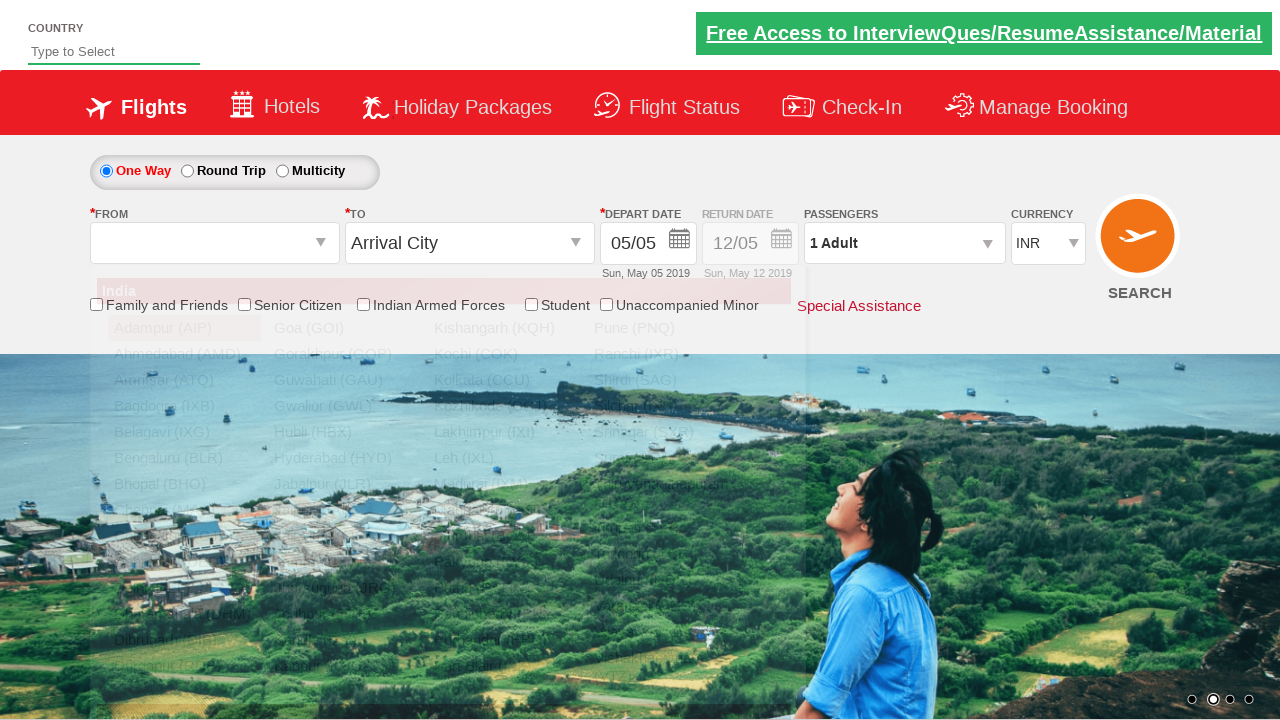

Selected Bangalore (BLR) as origin airport at (184, 458) on a[value='BLR']
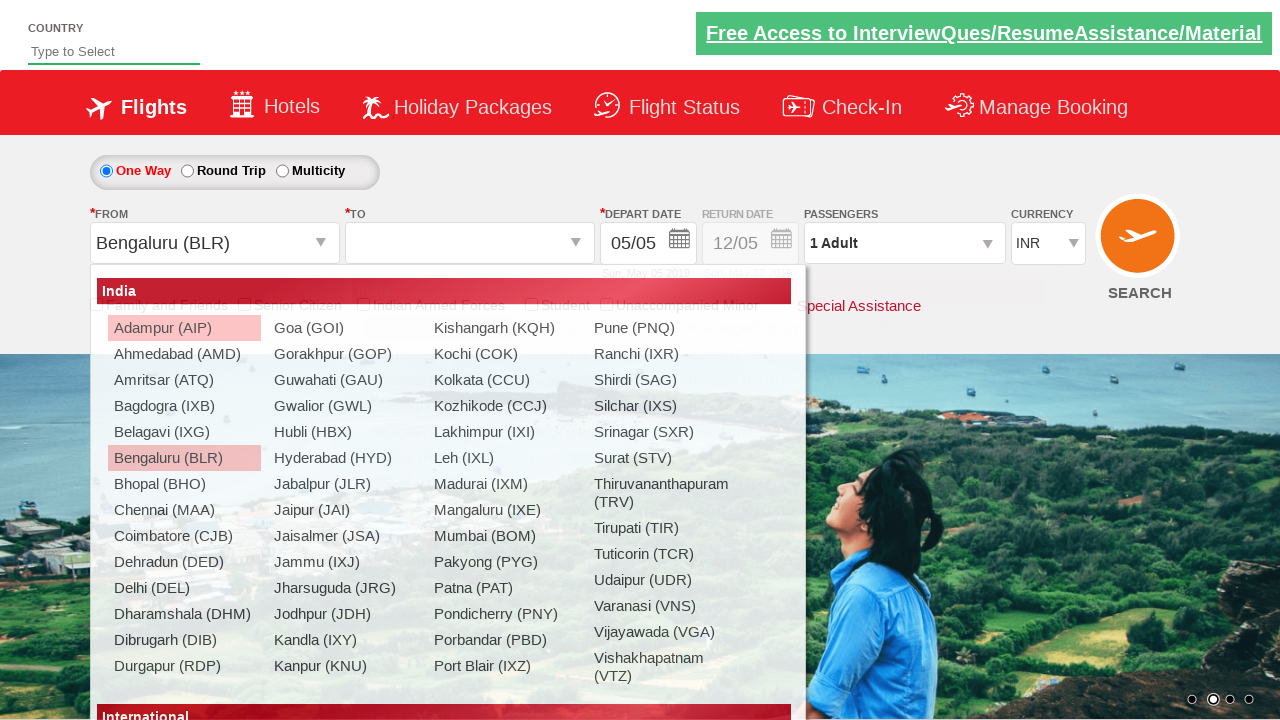

Selected Chennai (MAA) as destination airport at (439, 484) on #ctl00_mainContent_ddl_destinationStation1_CTNR a[value='MAA']
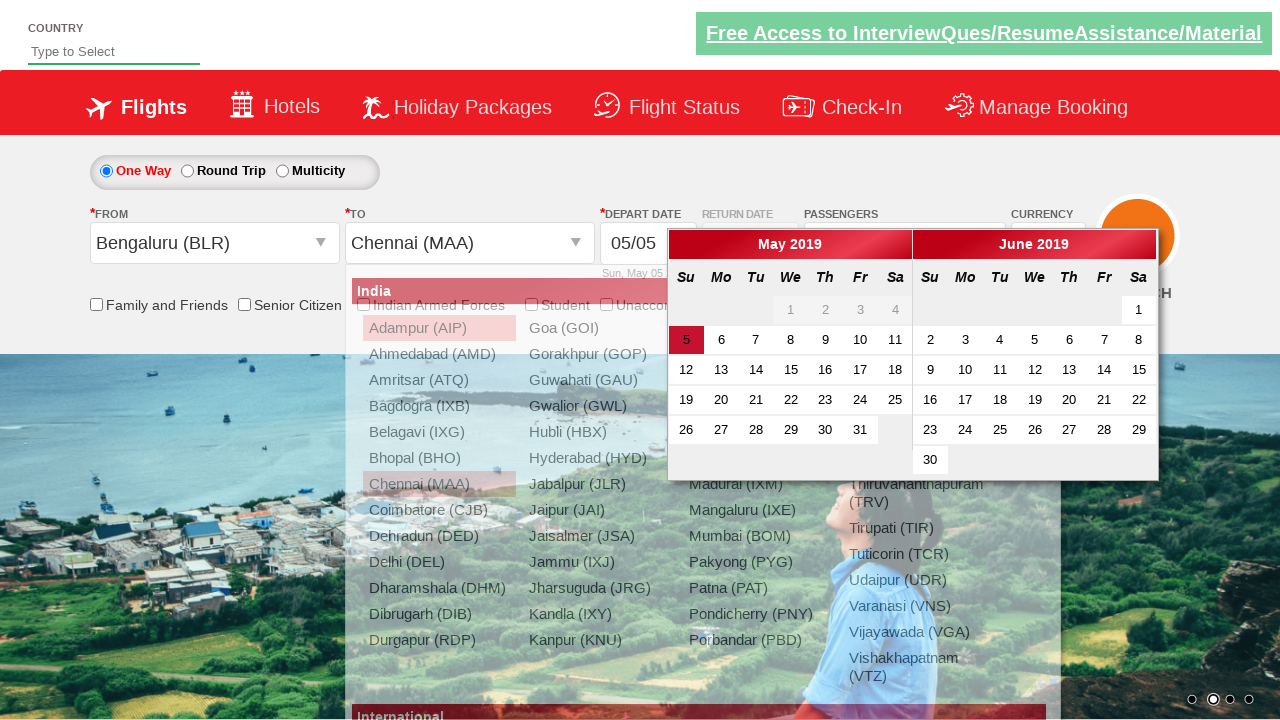

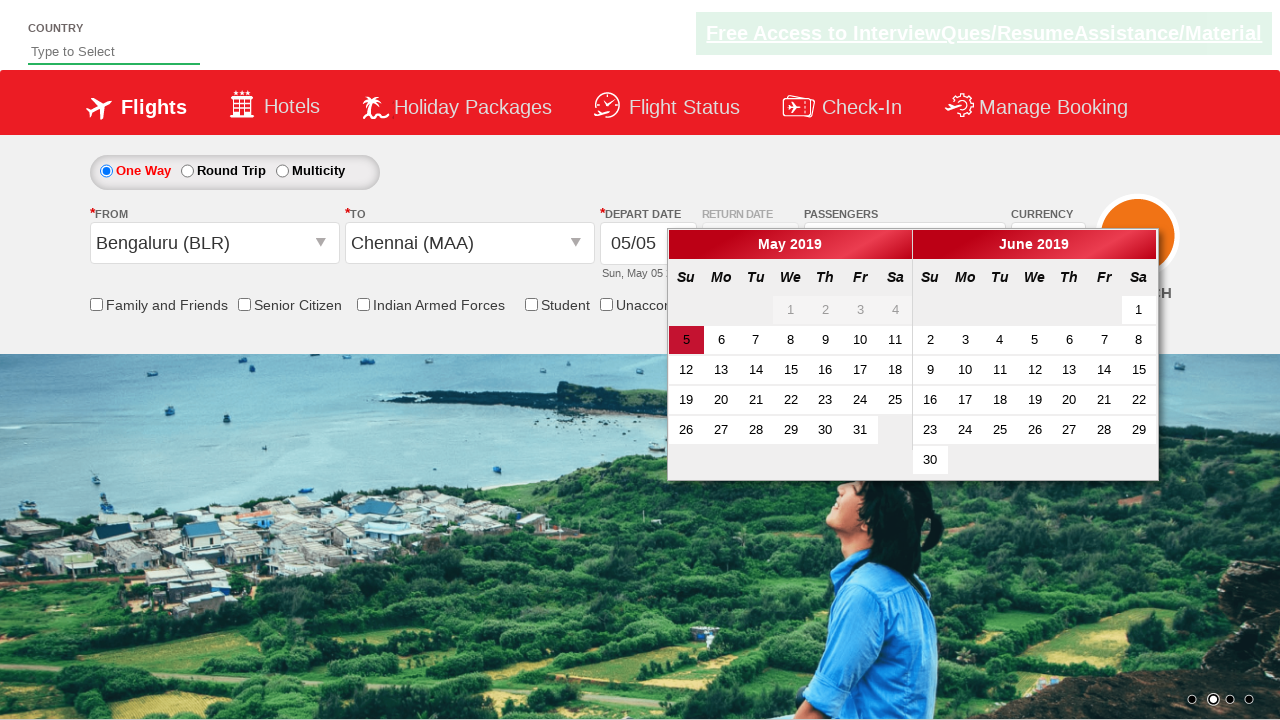